Tests various Playwright getBy locator methods including getByRole and getByLabel on the Playwright documentation site

Starting URL: https://playwright.dev

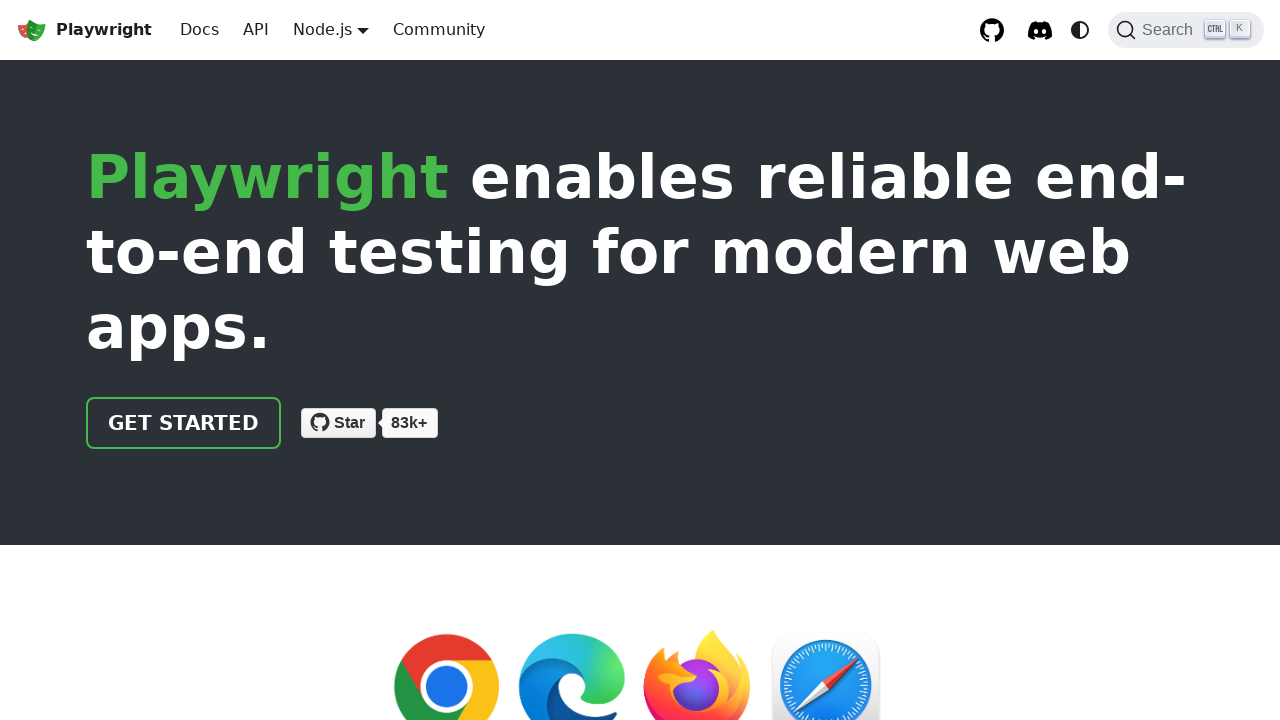

Clicked GET STARTED link using getByRole locator at (184, 423) on internal:role=link[name="GET STARTED"i]
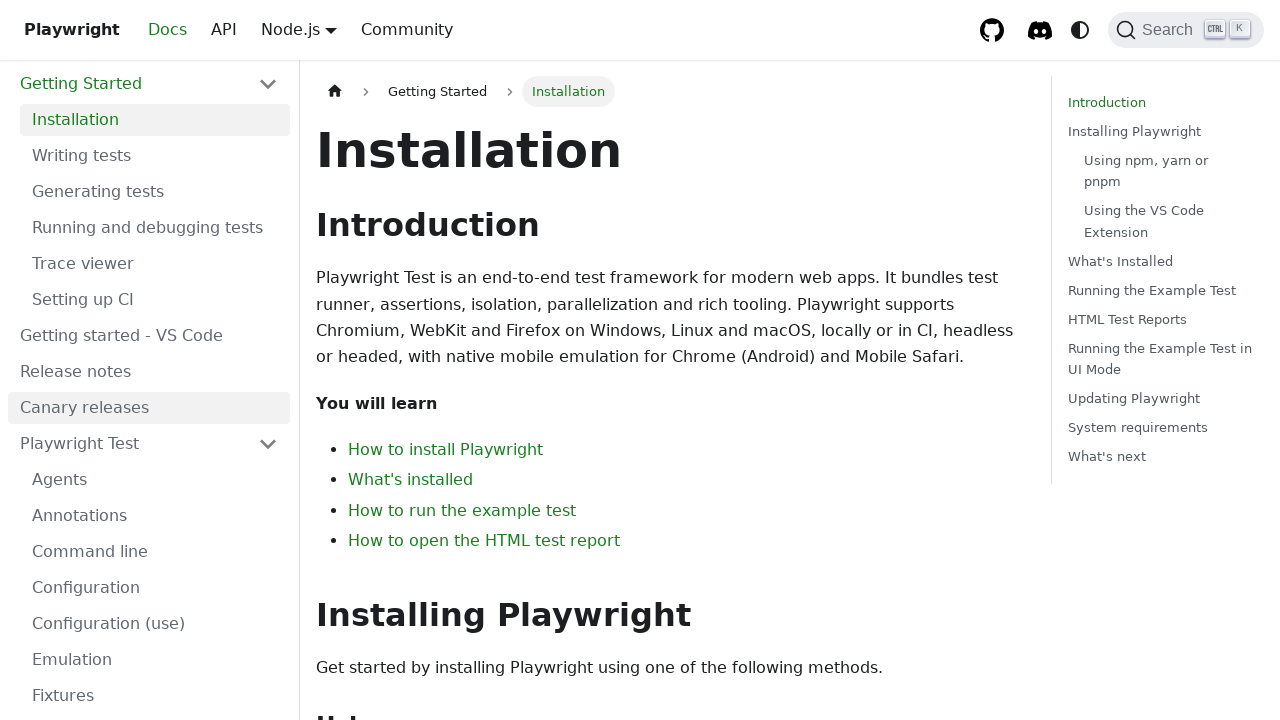

Clicked Home page link using getByLabel locator at (335, 92) on internal:label="Home page"i
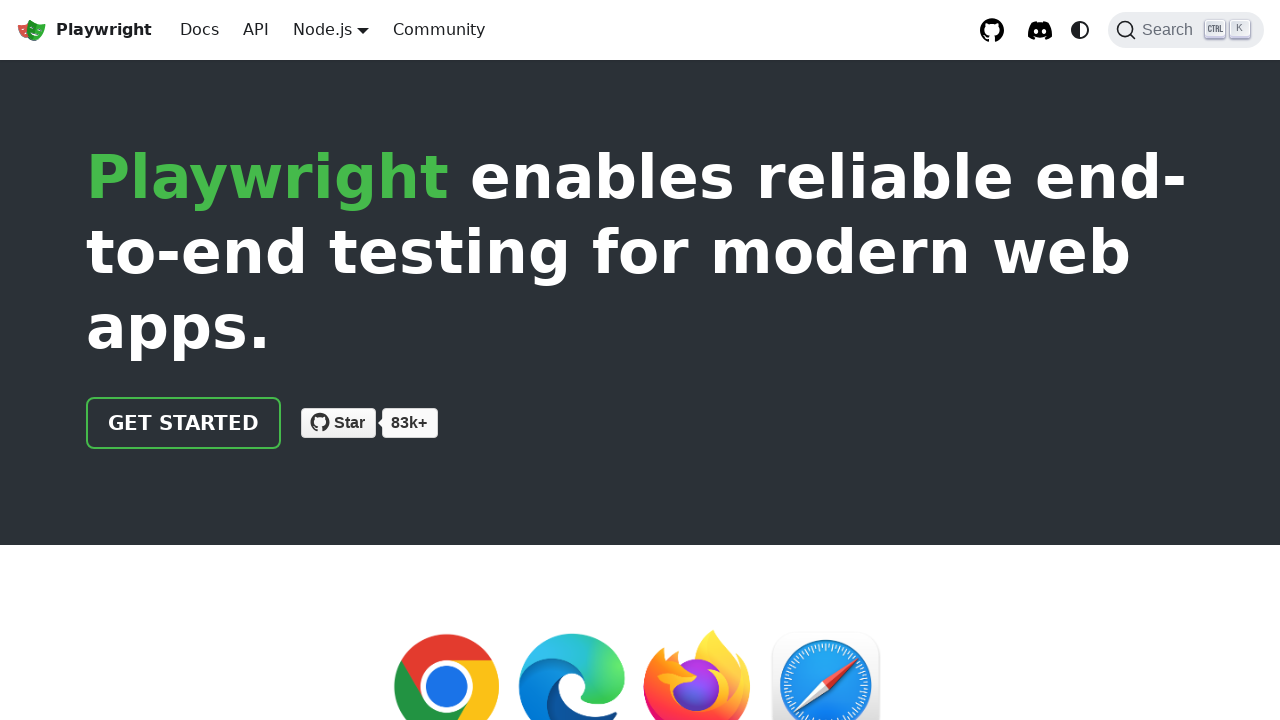

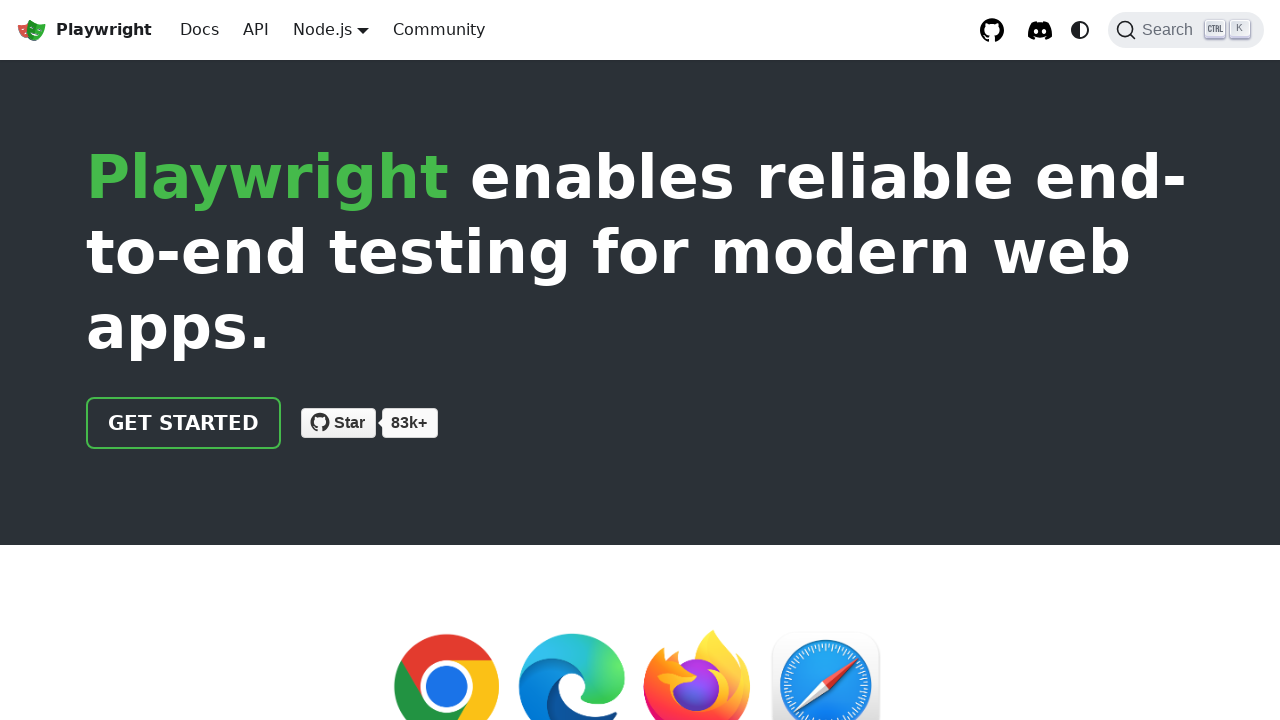